Tests browser window resizing by getting the current window size and then setting the window to a specific dimension (450x630 pixels)

Starting URL: http://openclinic.sourceforge.net/openclinic/home/index.php

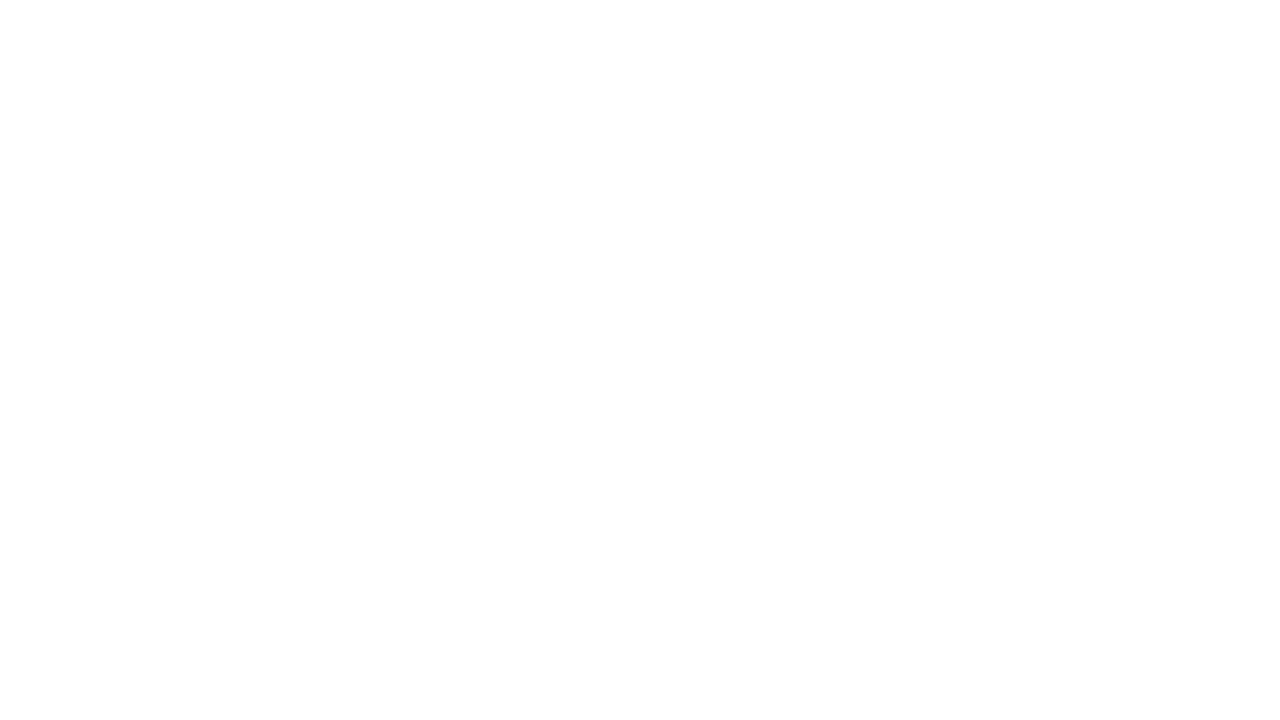

Navigated to OpenClinic home page
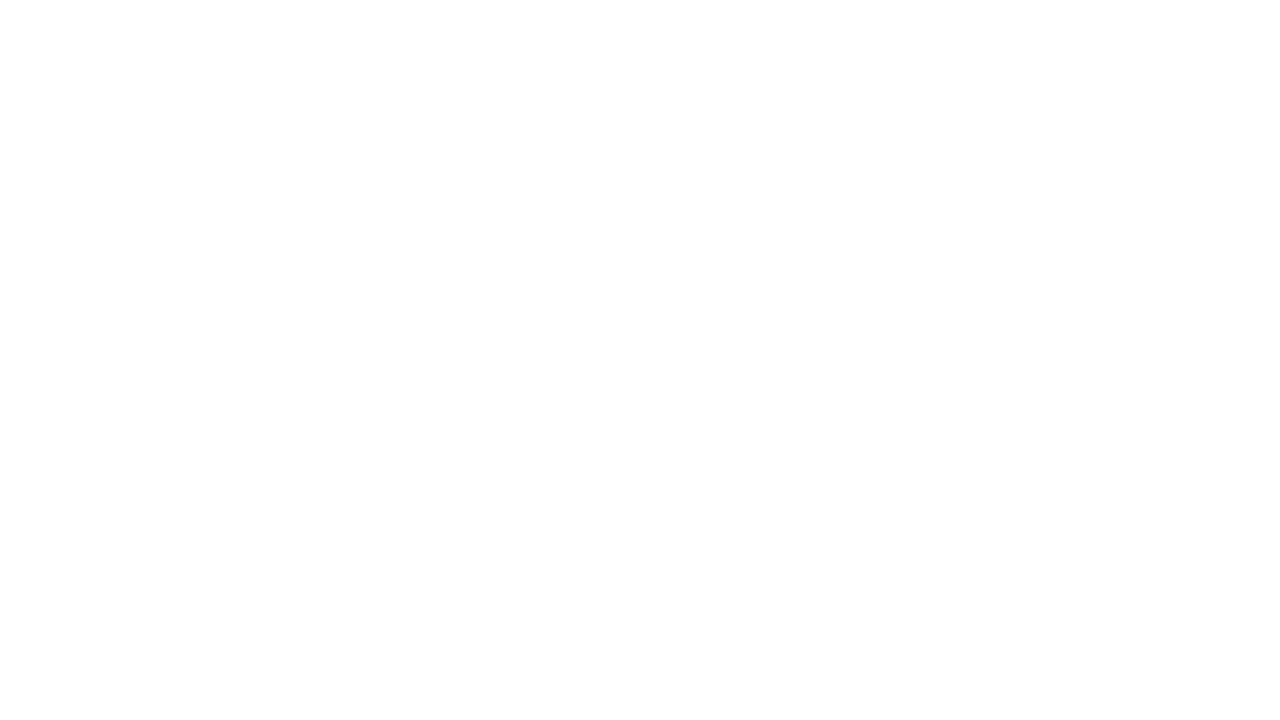

Retrieved current viewport size: {'width': 1280, 'height': 720}
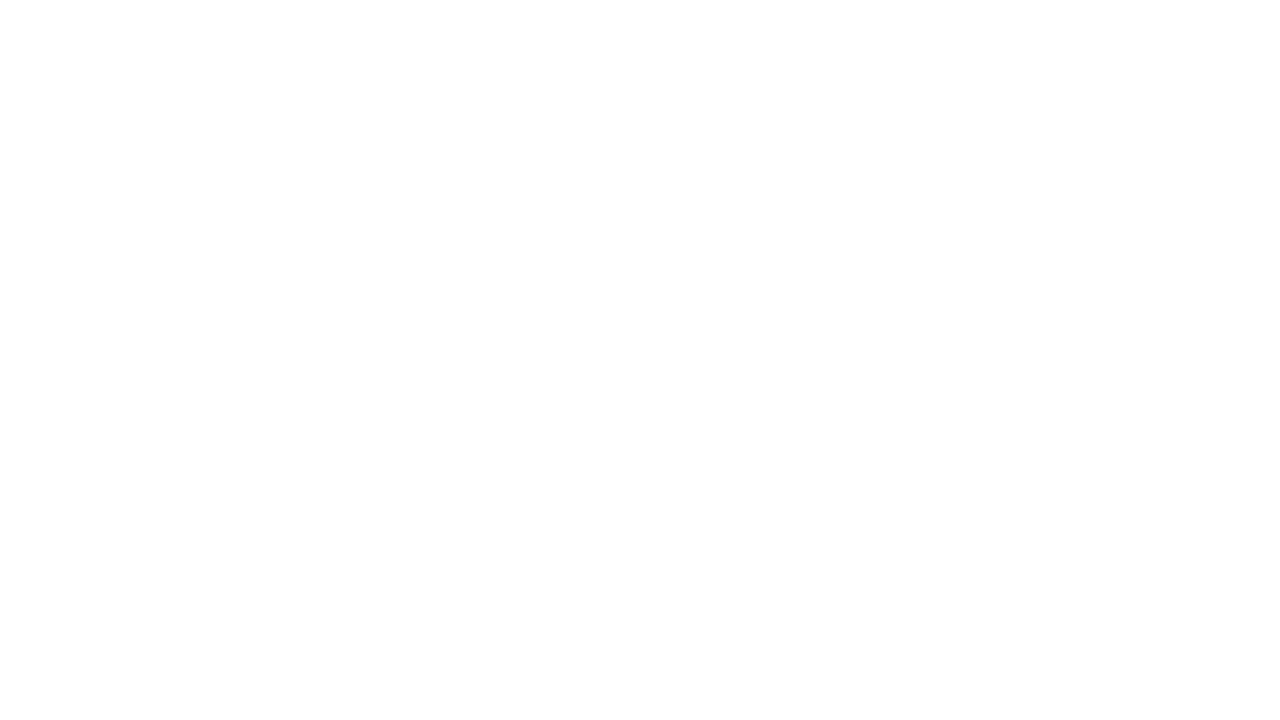

Set viewport size to 450x630 pixels
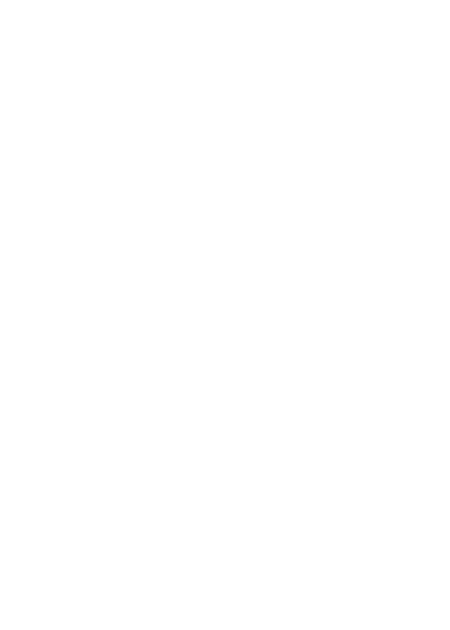

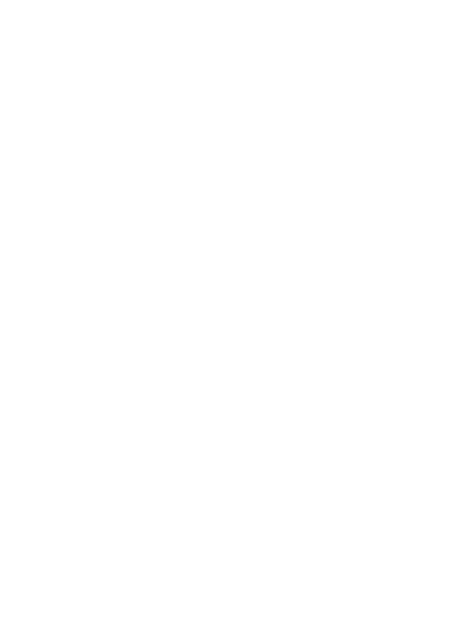